Tests navigation on ToolsQA website by clicking on the tutorial menu dropdown and then selecting the "QA Practices" option, verifying the text is displayed correctly.

Starting URL: https://www.toolsqa.com/

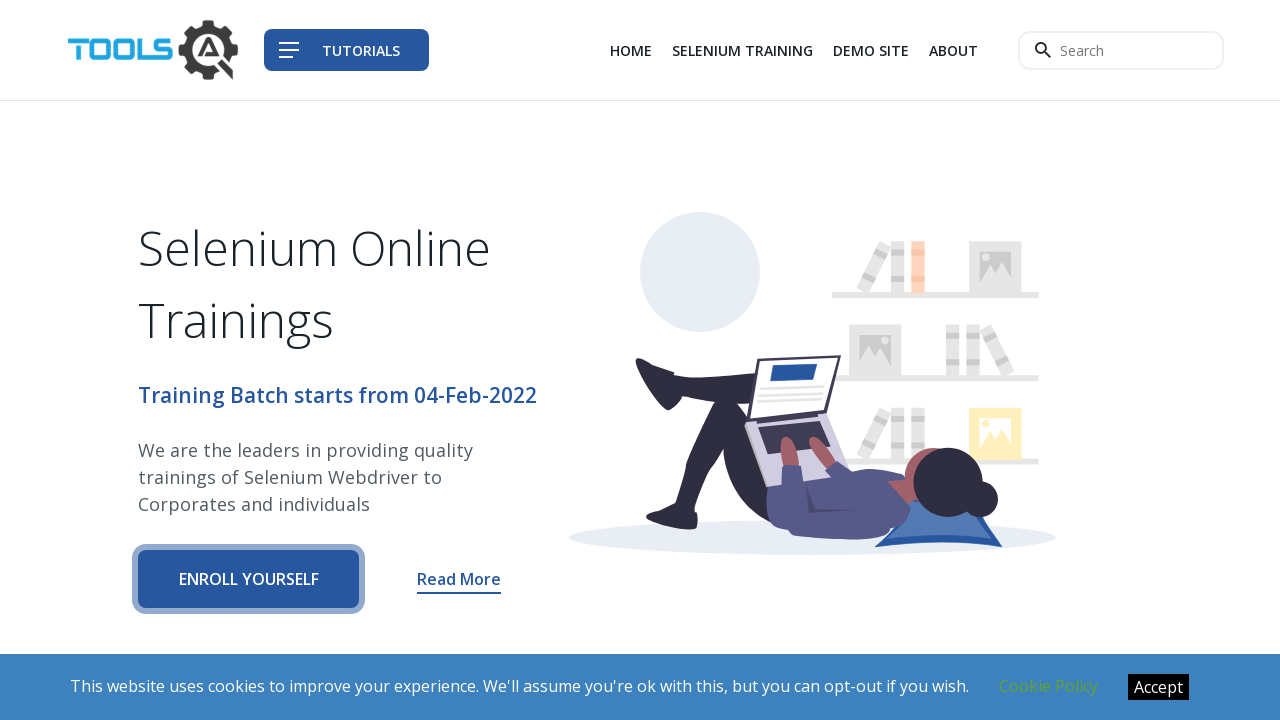

Clicked on the tutorial menu dropdown at (361, 50) on .navbar__tutorial-menu--text
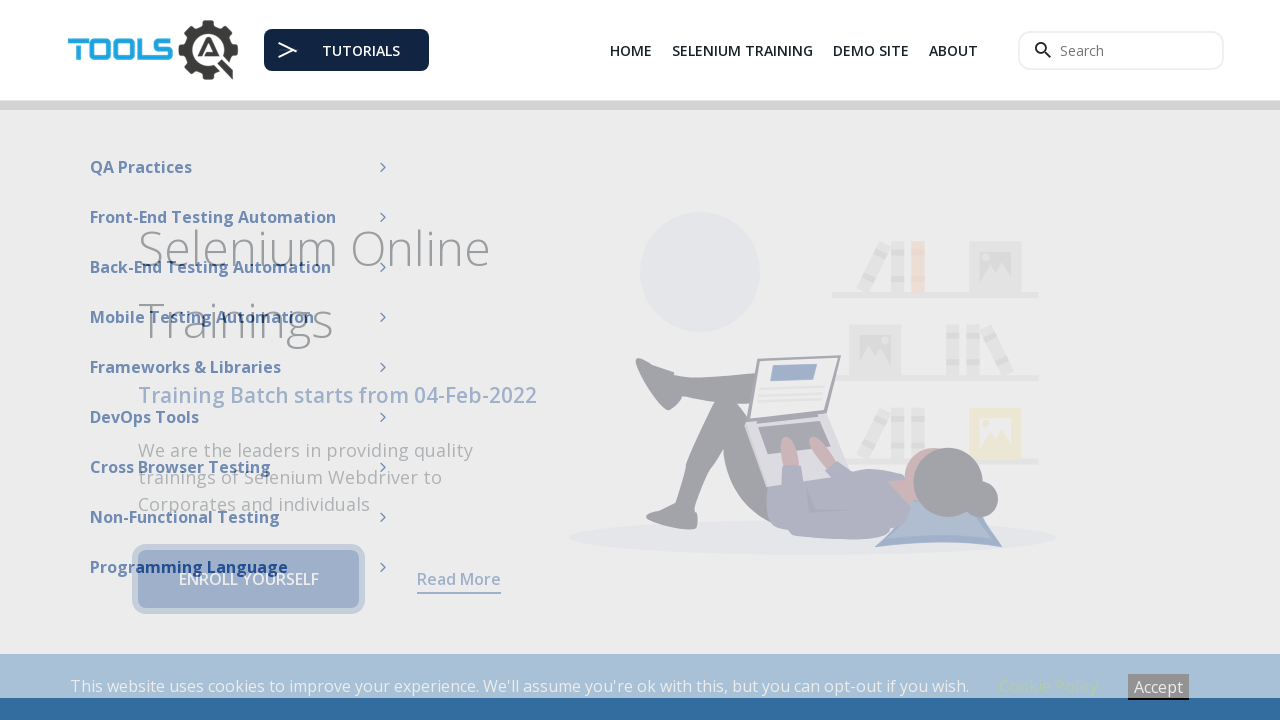

QA Practices option became visible
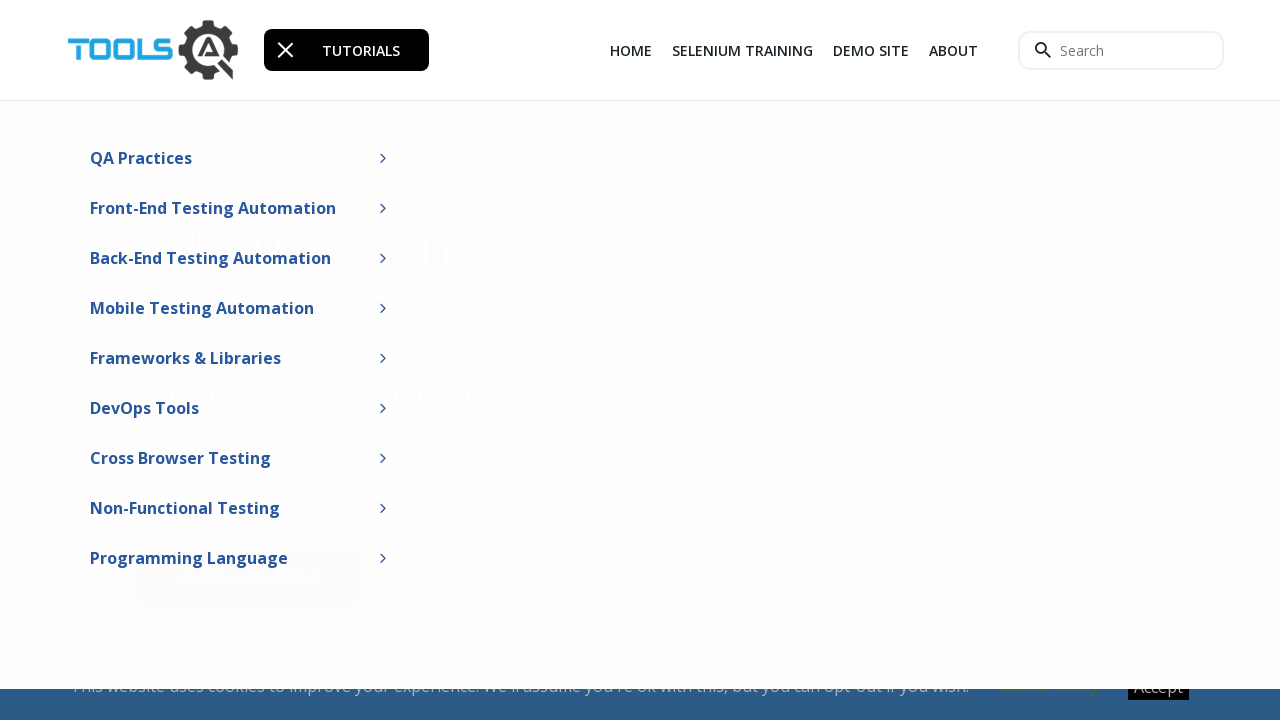

Clicked on the QA Practices option at (141, 158) on xpath=//span[contains(text(),'QA Practices')]
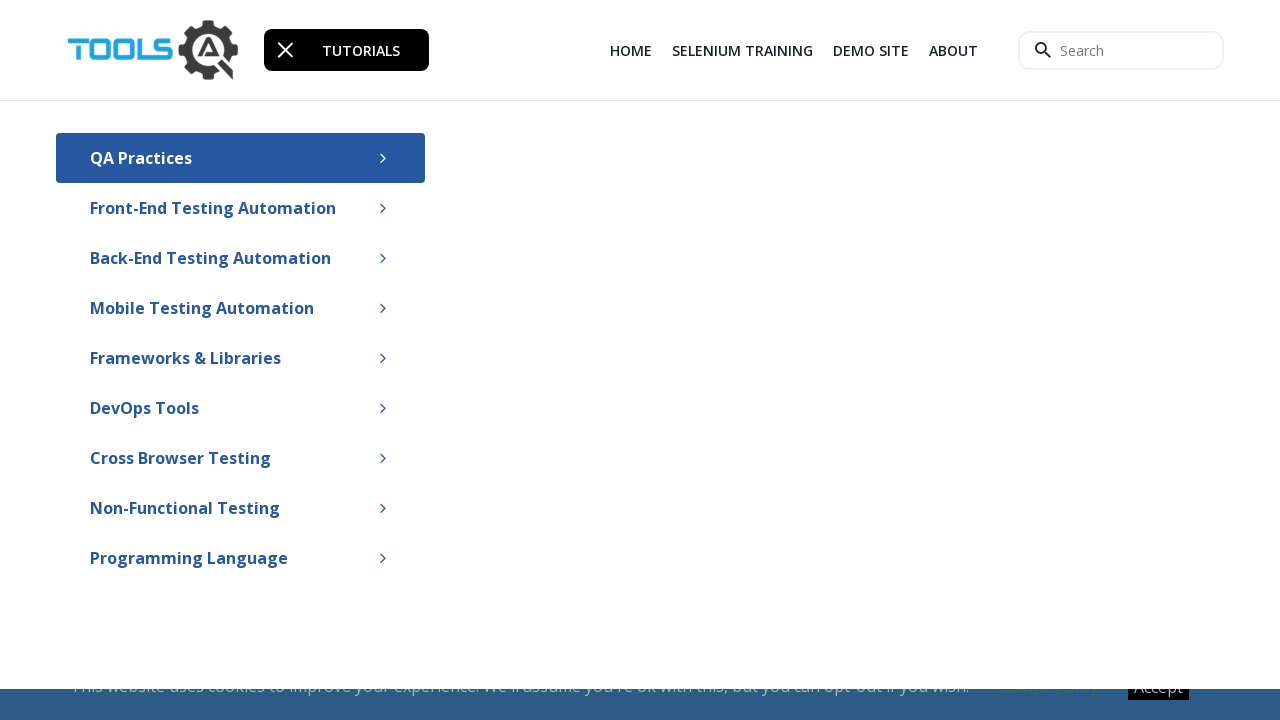

Retrieved QA Practices text content
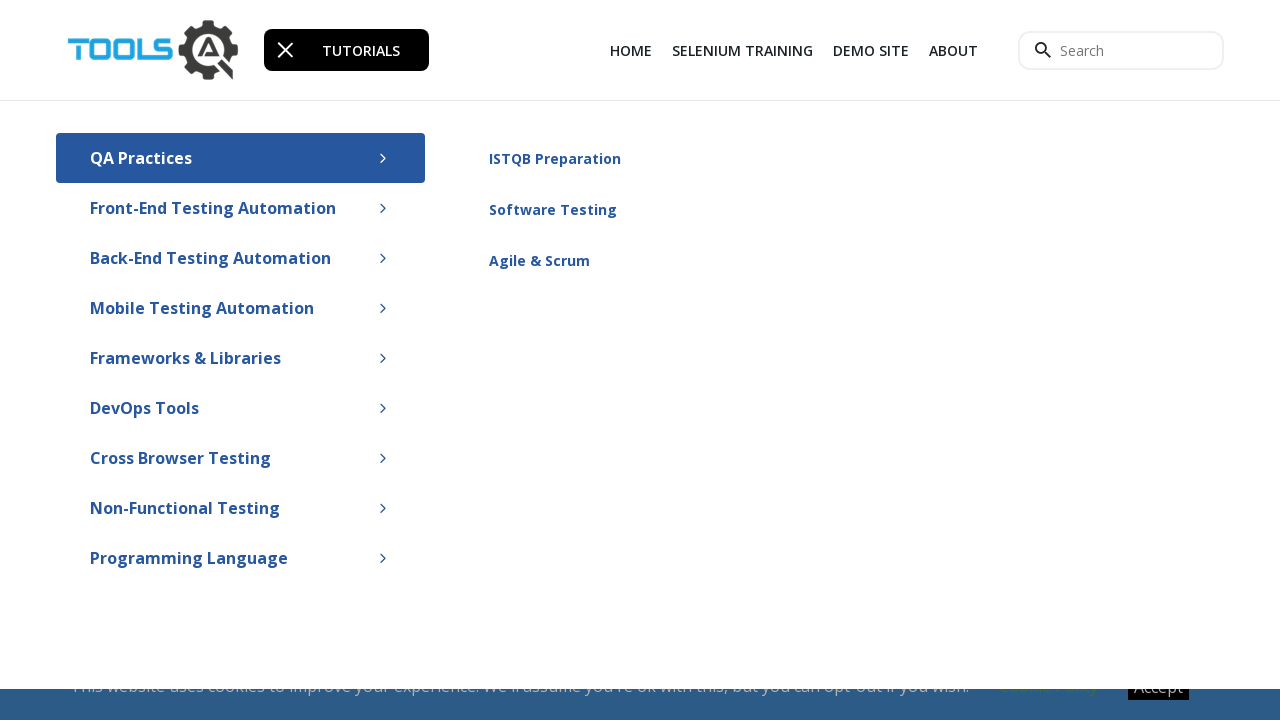

Verified QA Practices text is displayed correctly
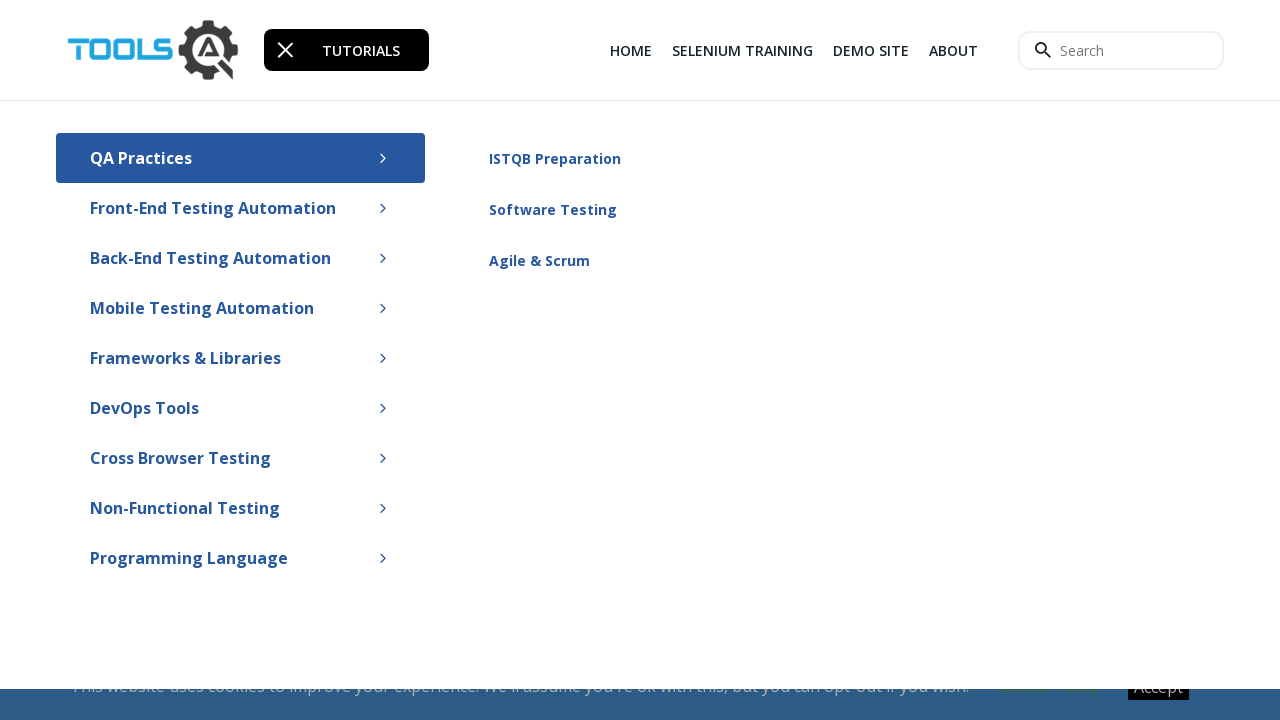

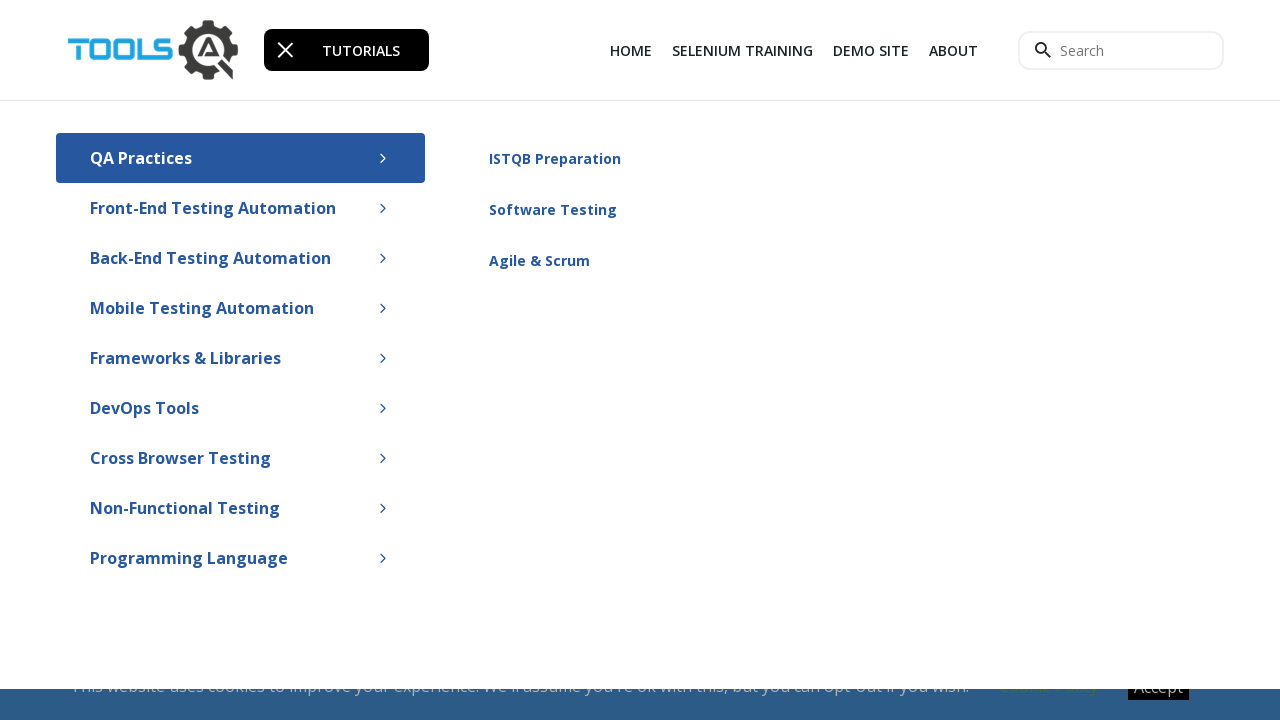